Tests radio button selection on jQuery UI demo page by switching to iframe and clicking a radio button

Starting URL: https://jqueryui.com/checkboxradio/

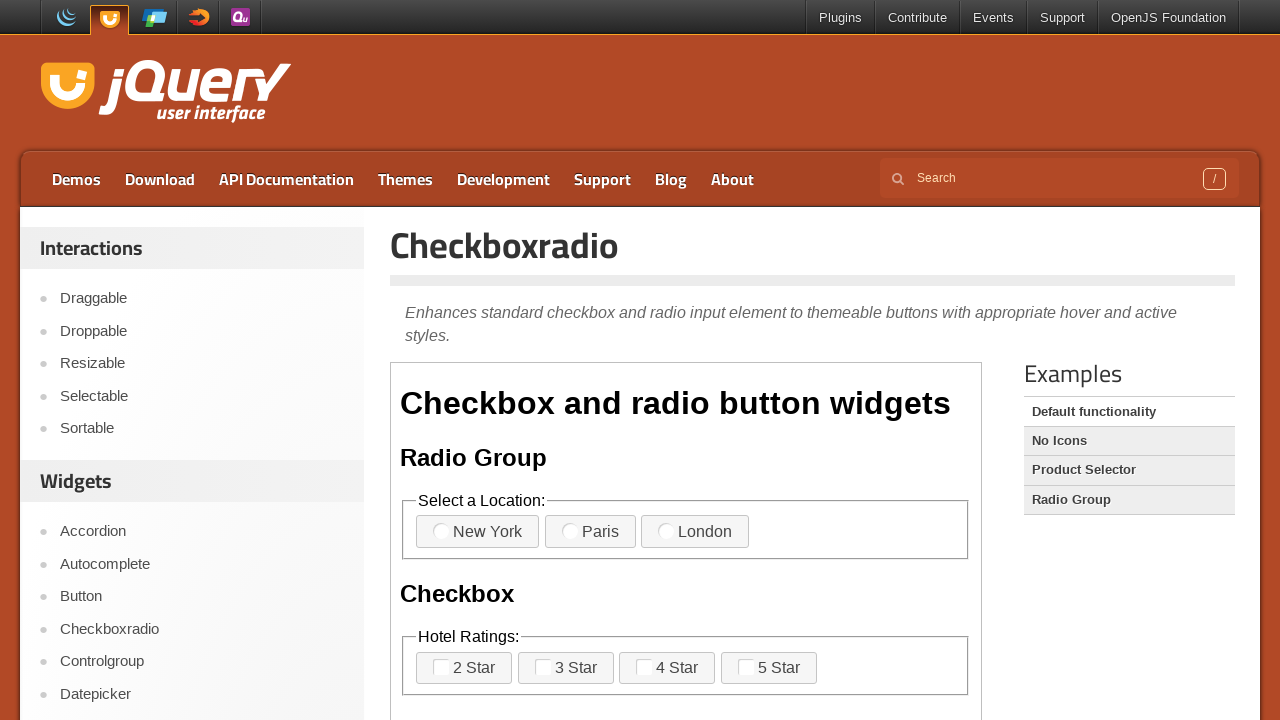

Located the demo iframe
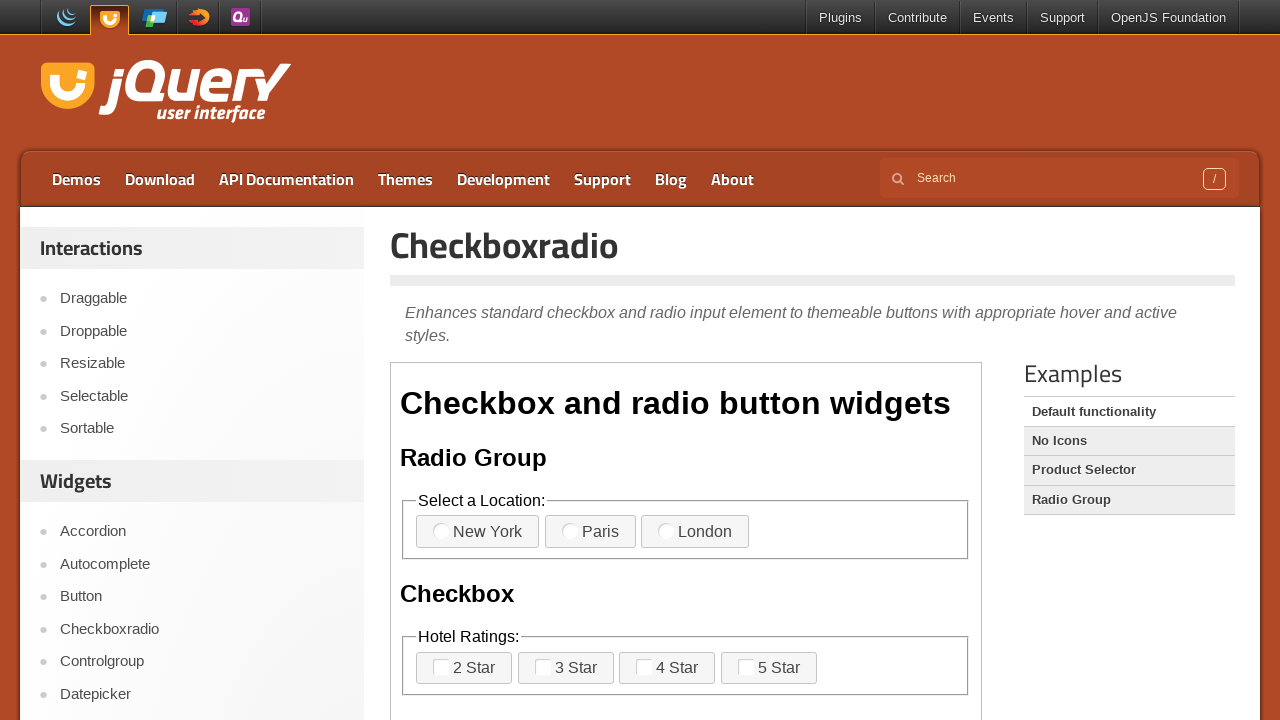

Clicked radio button labeled 'radio-2' at (590, 532) on .demo-frame >> internal:control=enter-frame >> label[for='radio-2']
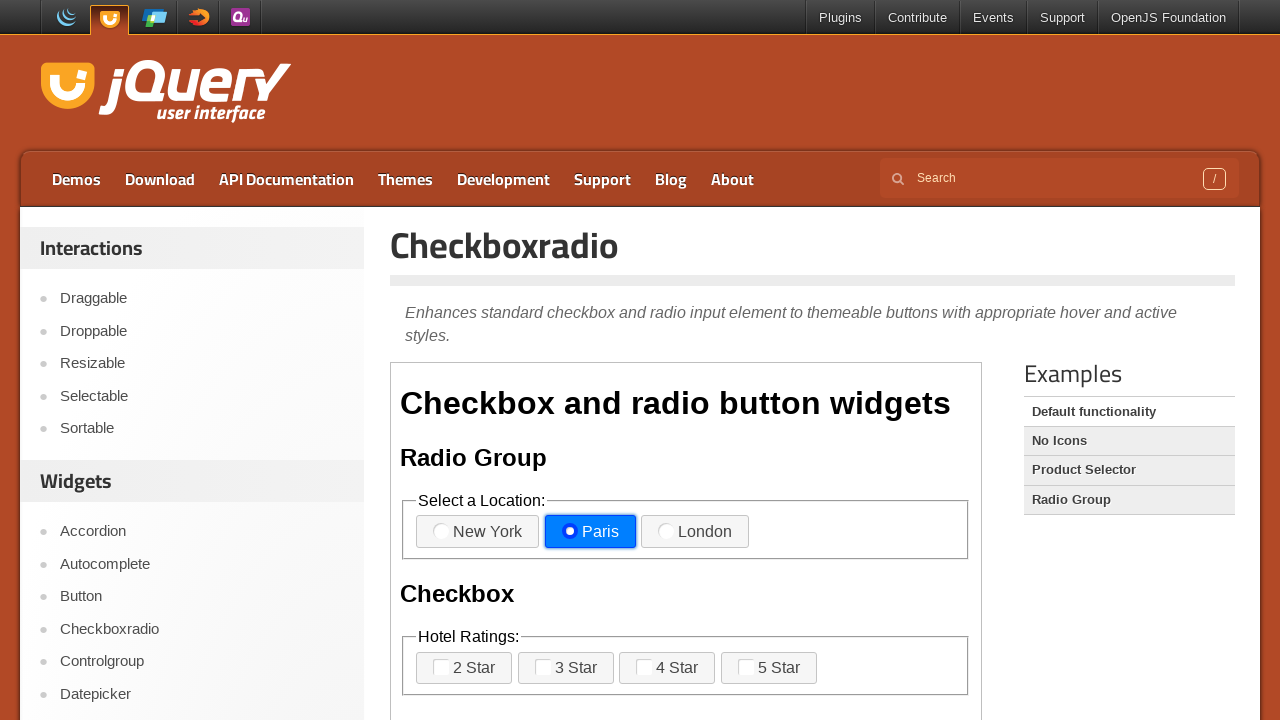

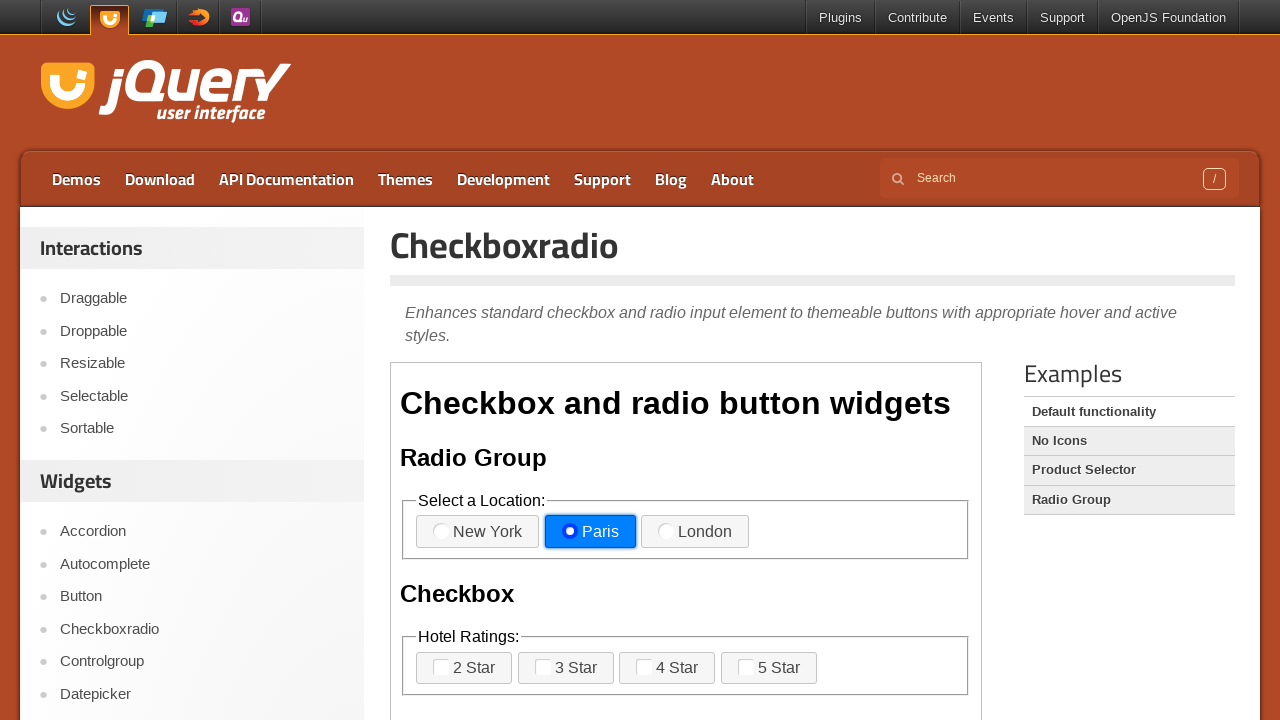